Tests JavaScript confirm dialog functionality by clicking a button that triggers a confirm box and accepting the alert

Starting URL: http://www.echoecho.com/javascript4.htm

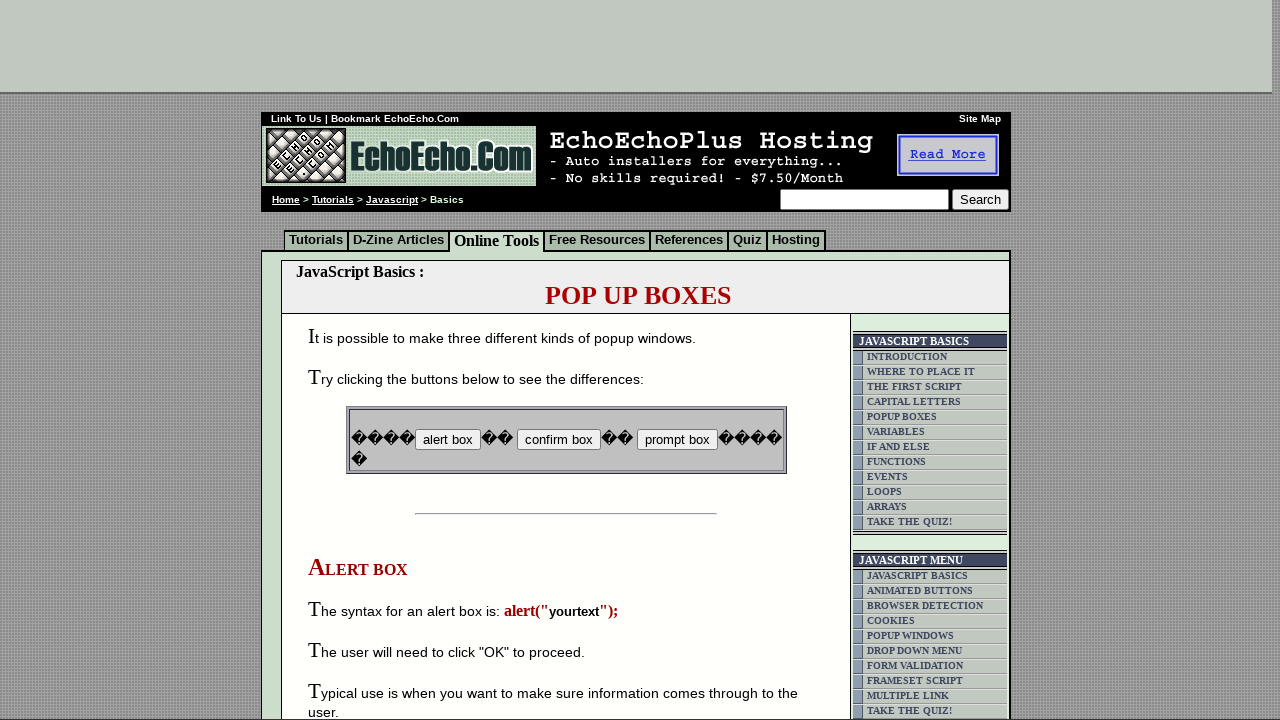

Set up dialog handler to accept confirm dialogs
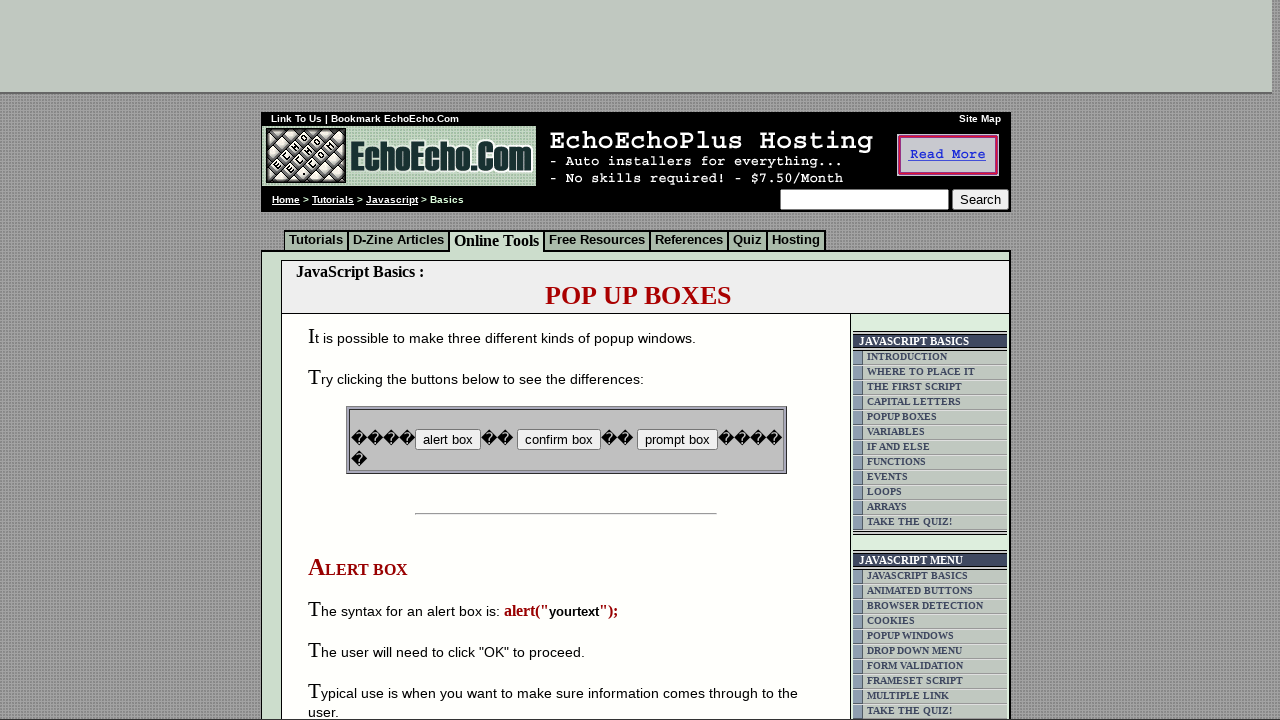

Clicked button to trigger confirm dialog at (558, 440) on input[name='B2']
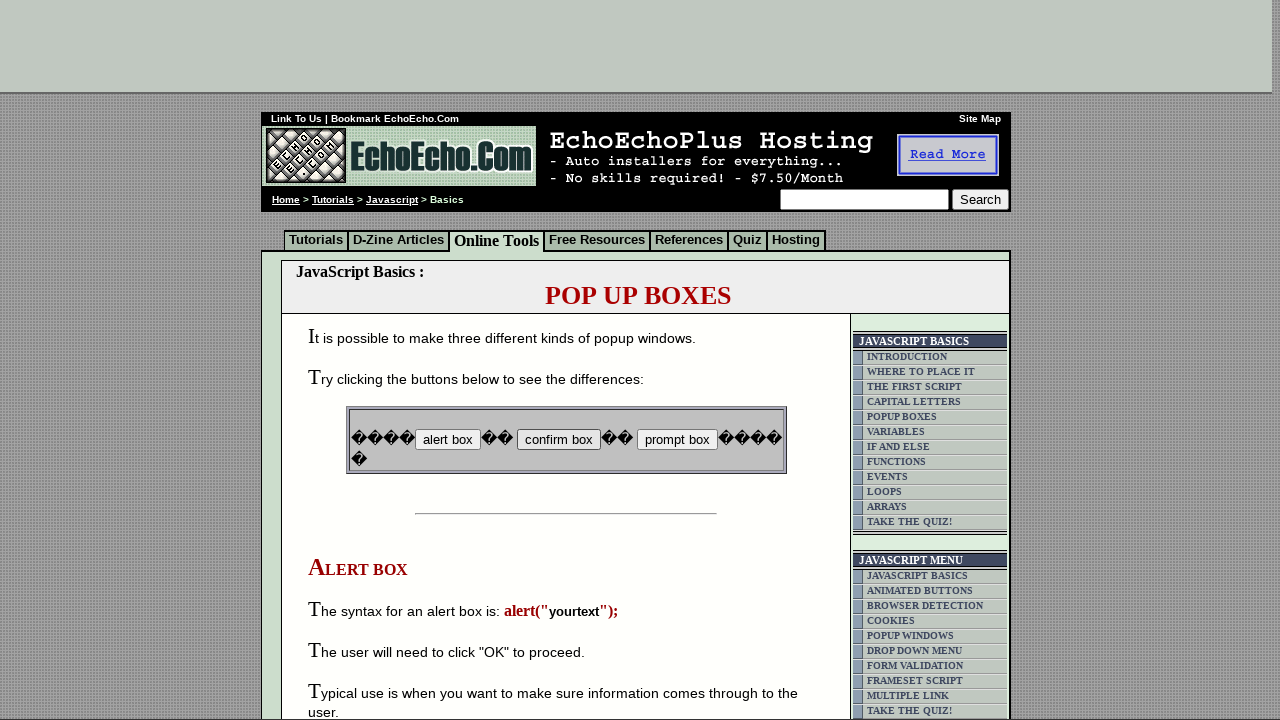

Waited for dialog handling to complete
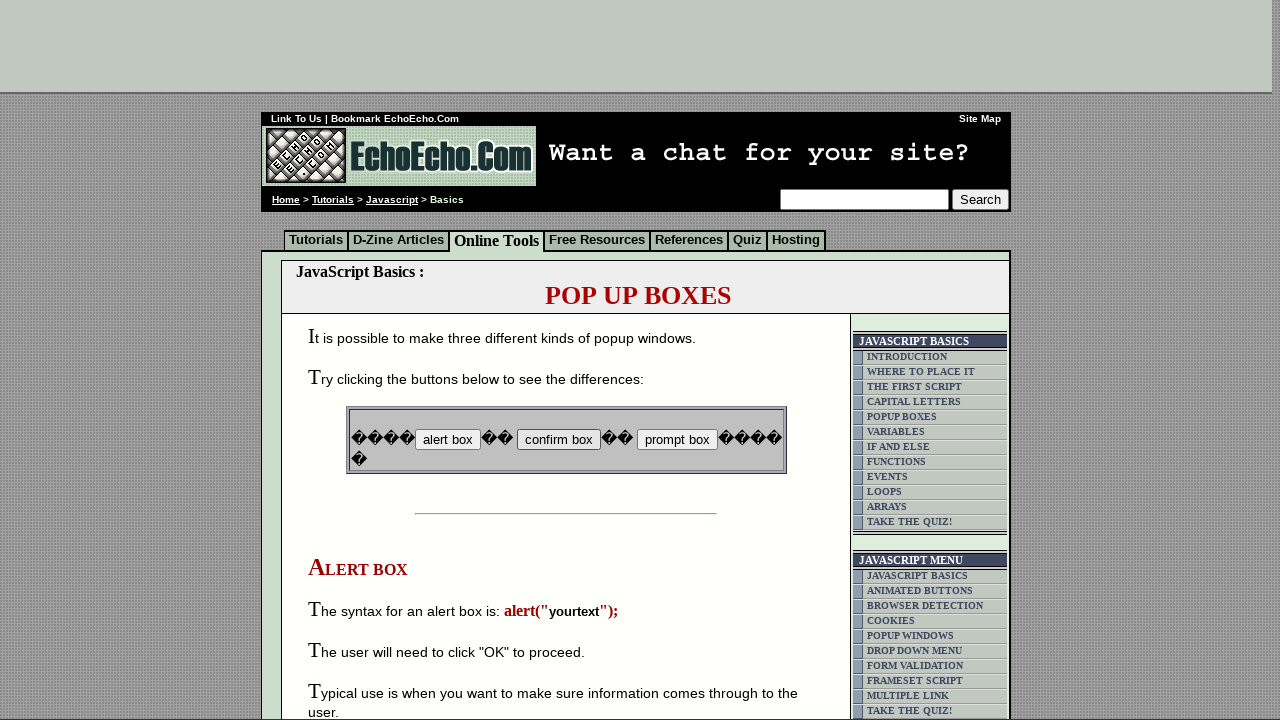

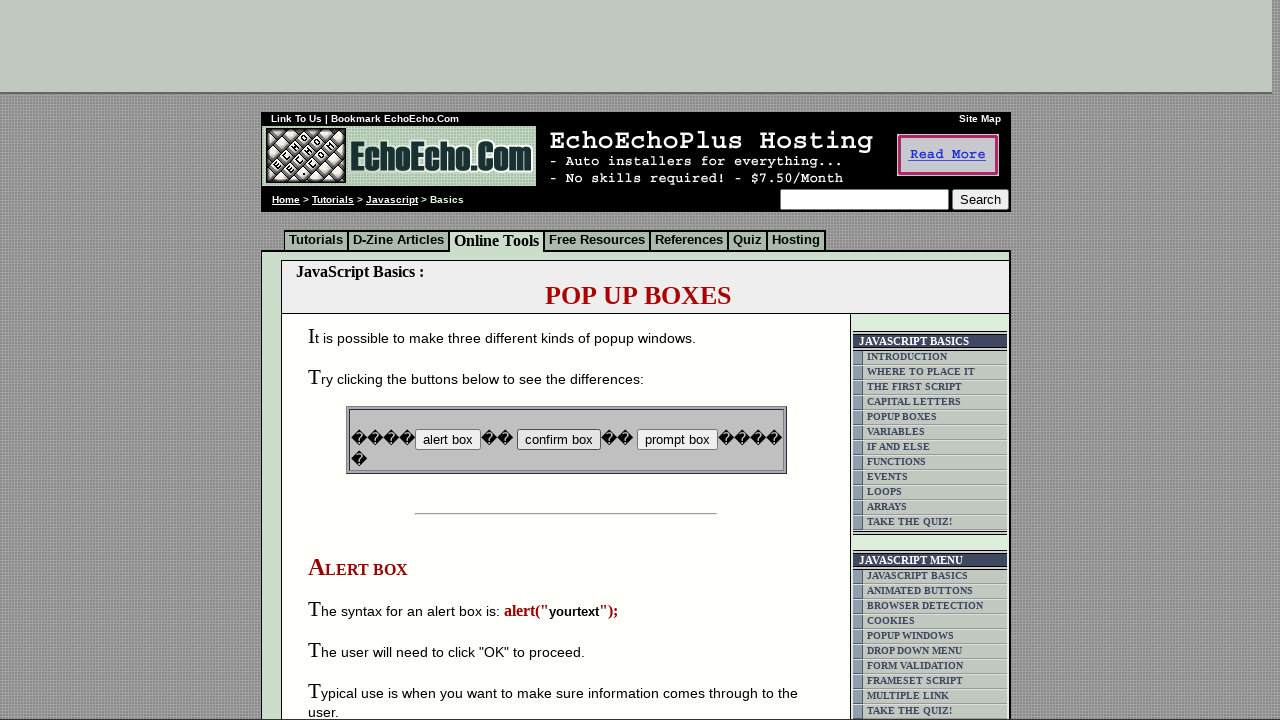